Tests the FAQ accordion by clicking the "Beyond MKAD delivery" question and verifying the answer appears

Starting URL: https://qa-scooter.praktikum-services.ru/

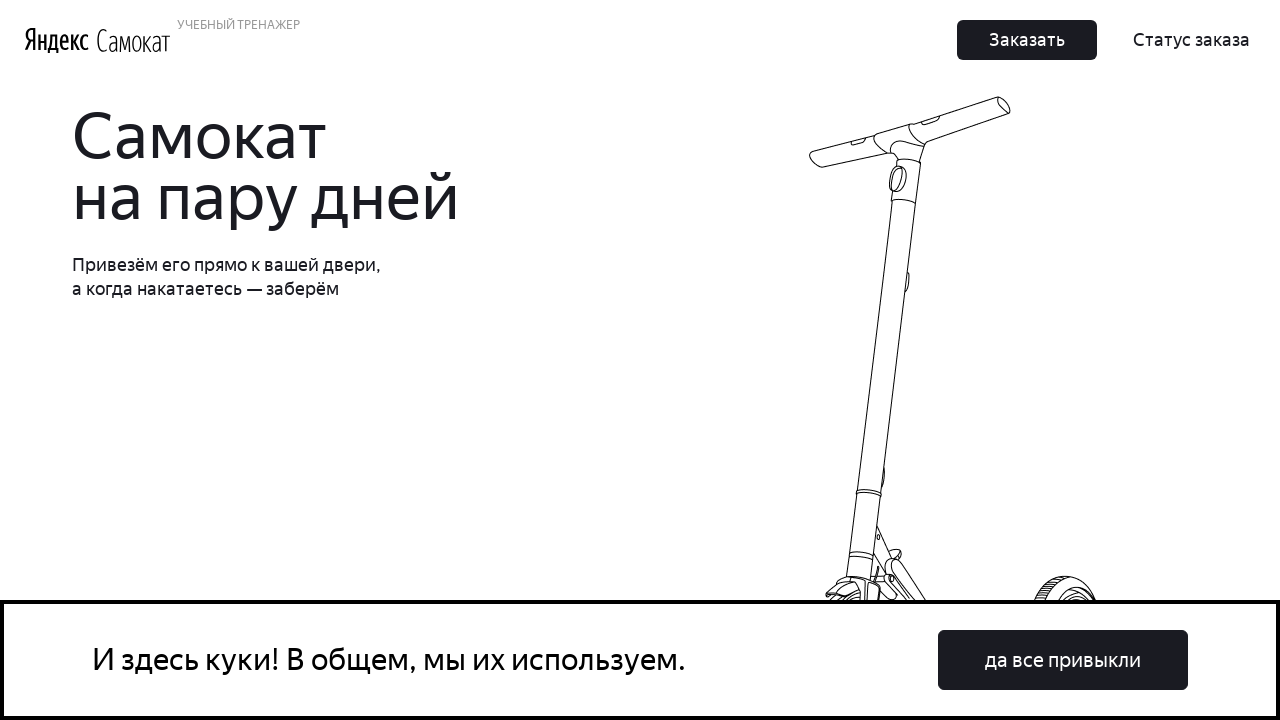

Scrolled to 'Beyond MKAD delivery' FAQ question
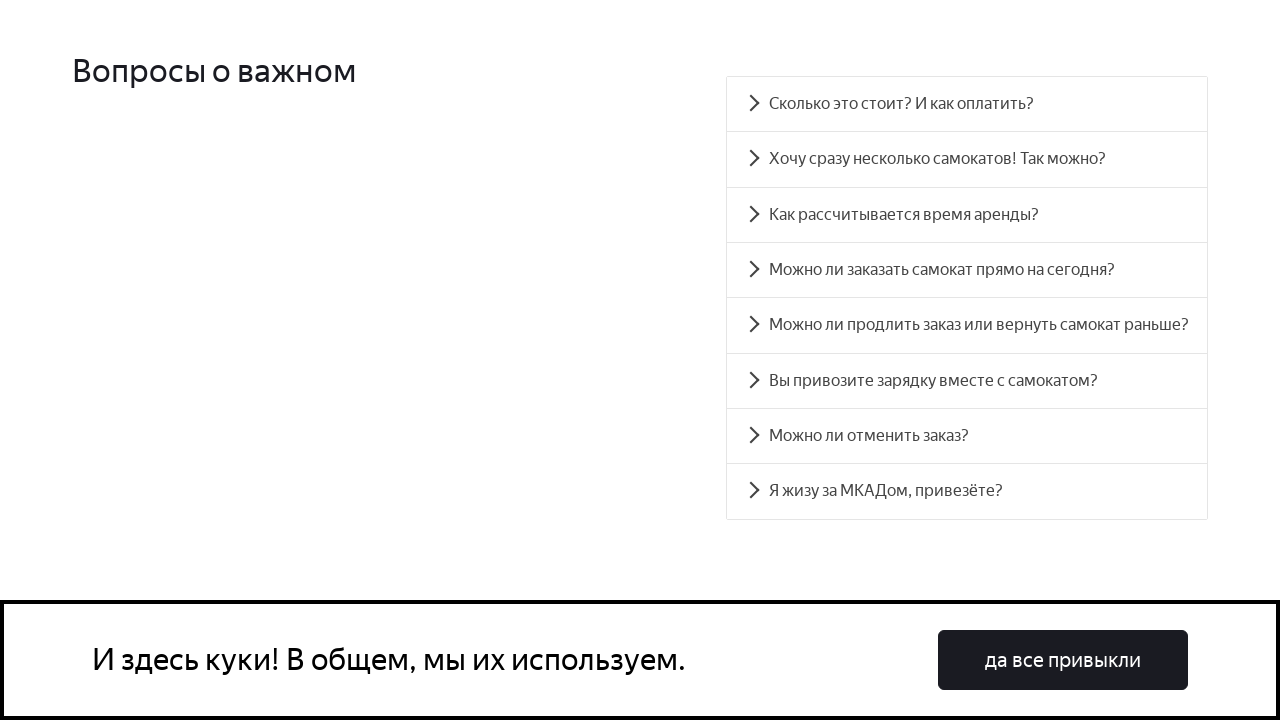

Clicked on 'Beyond MKAD delivery' question in FAQ accordion at (967, 492) on #accordion__heading-7
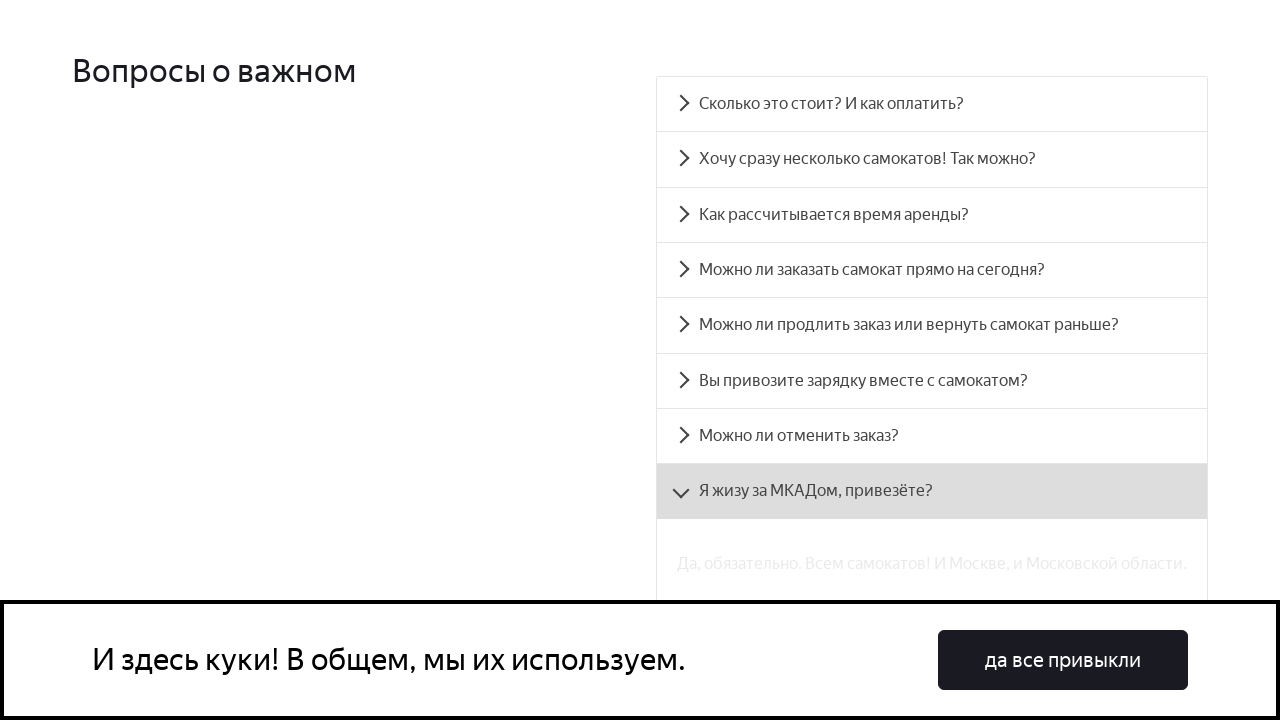

Answer to 'Beyond MKAD delivery' question became visible
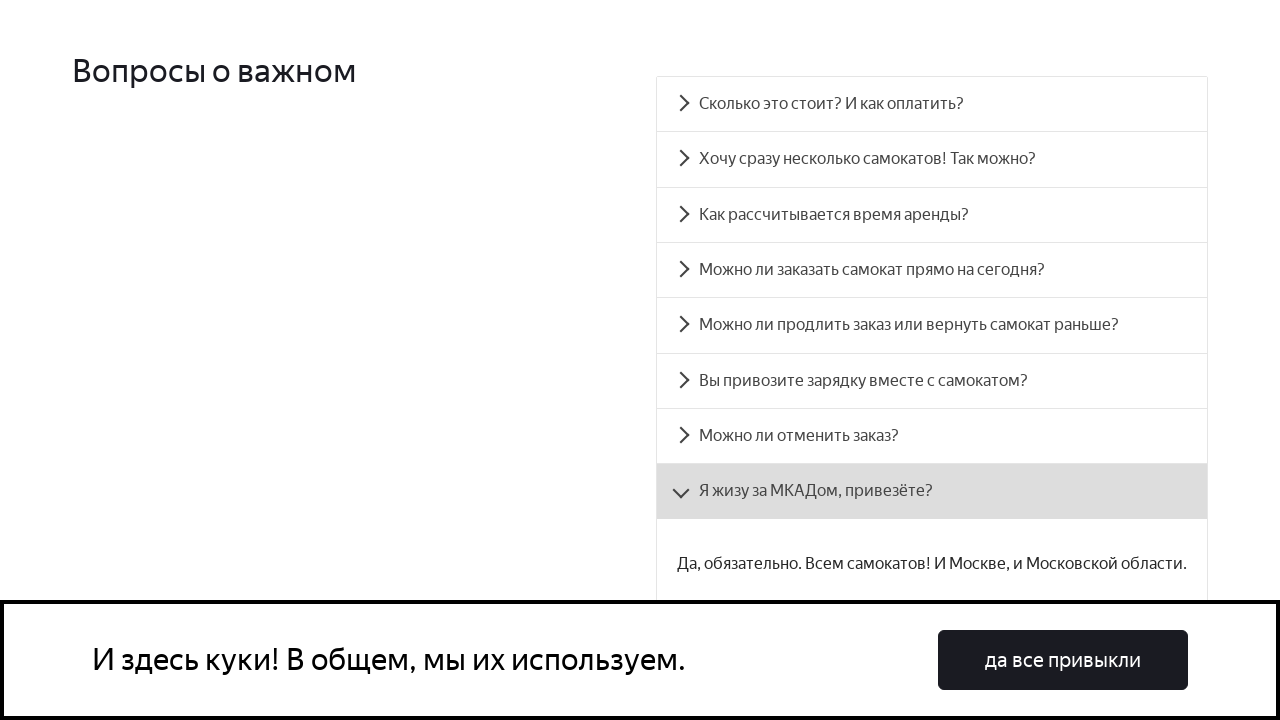

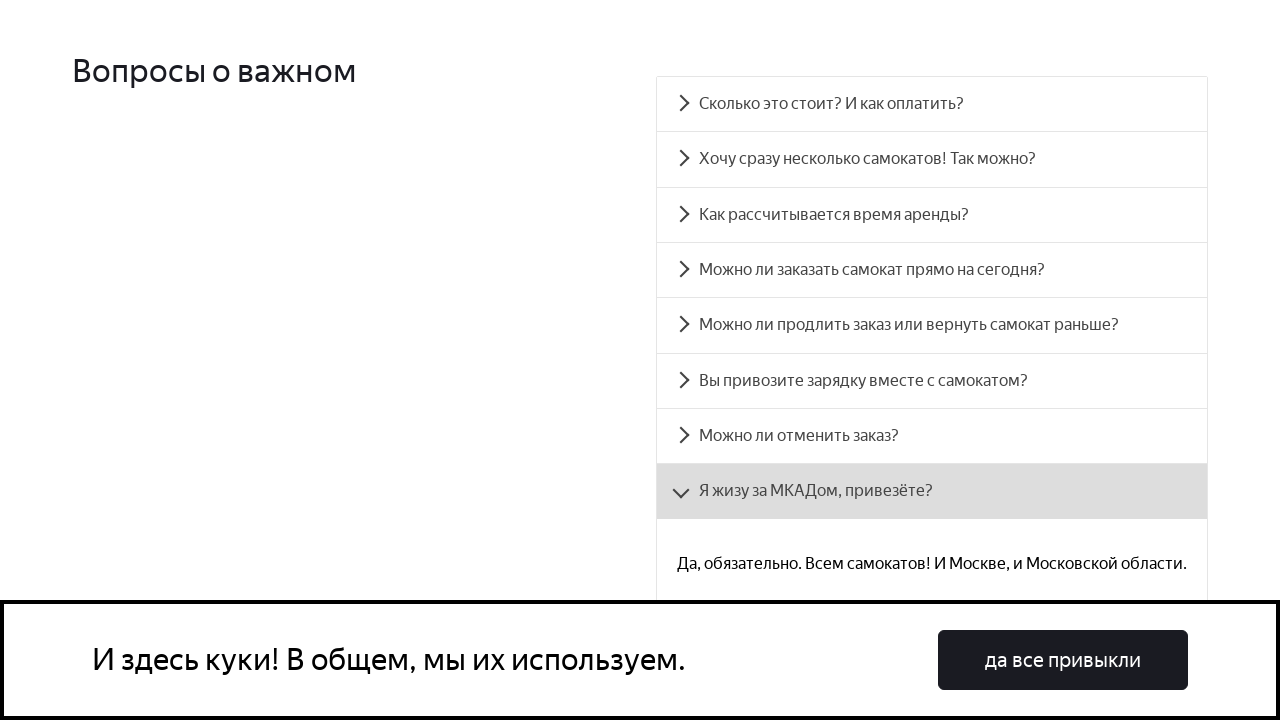